Clicks the "health" category button to filter facts by health category

Starting URL: https://til-jade.vercel.app/

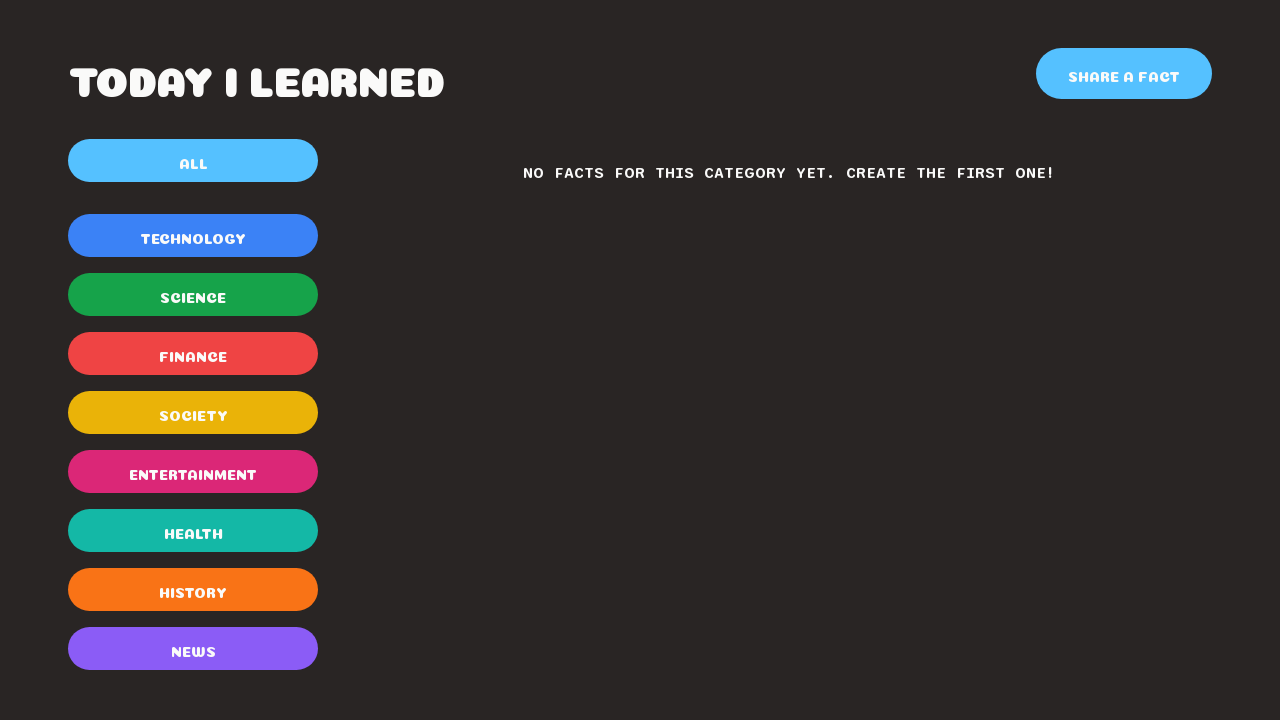

Clicked the 'health' category button to filter facts by health category at (193, 530) on button:has-text('health')
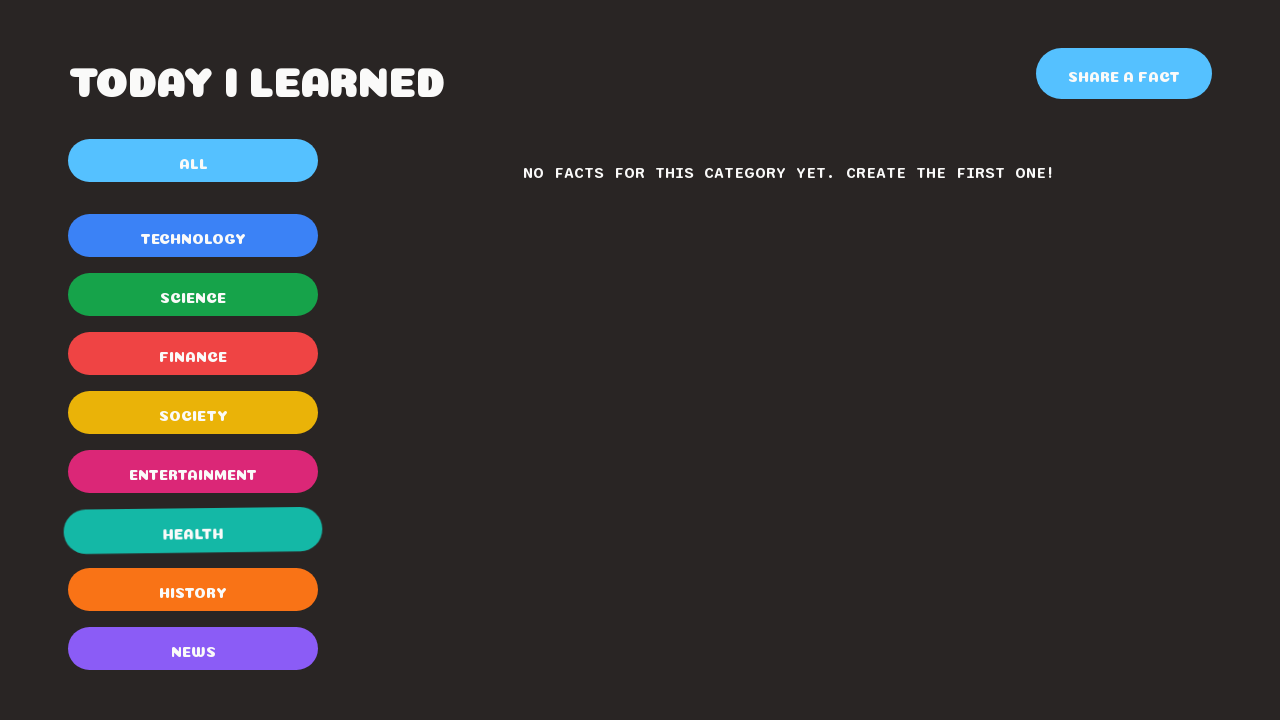

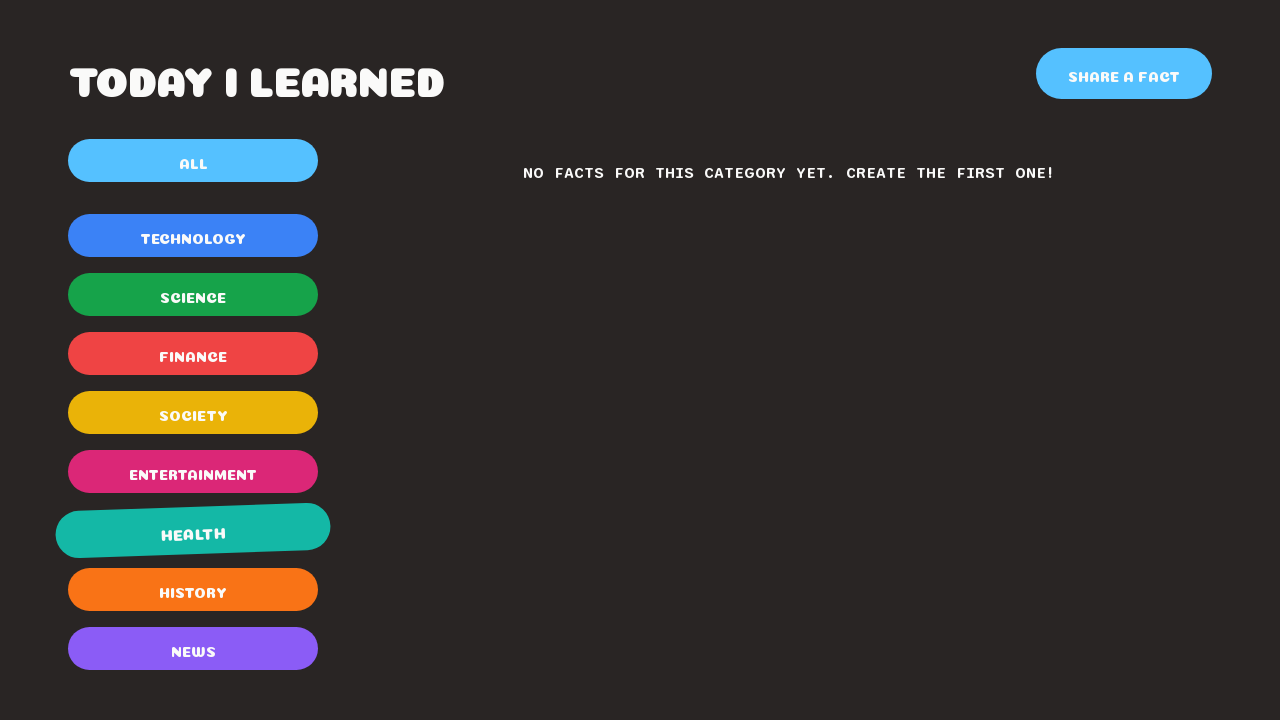